Tests an e-commerce vegetable shopping flow by adding specific items (Cucumber, Brocolli, Carrot) to cart, proceeding to checkout, and applying a promo code to verify discount functionality.

Starting URL: https://rahulshettyacademy.com/seleniumPractise/#/

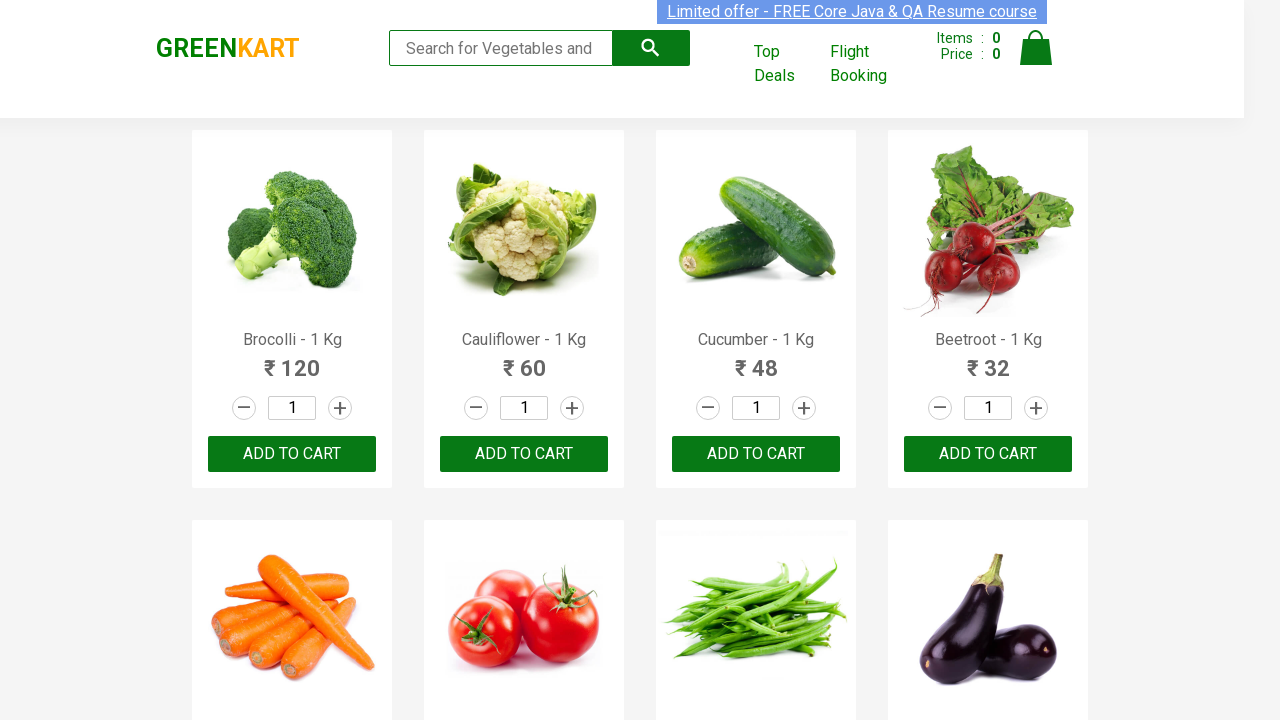

Waited for product list to load
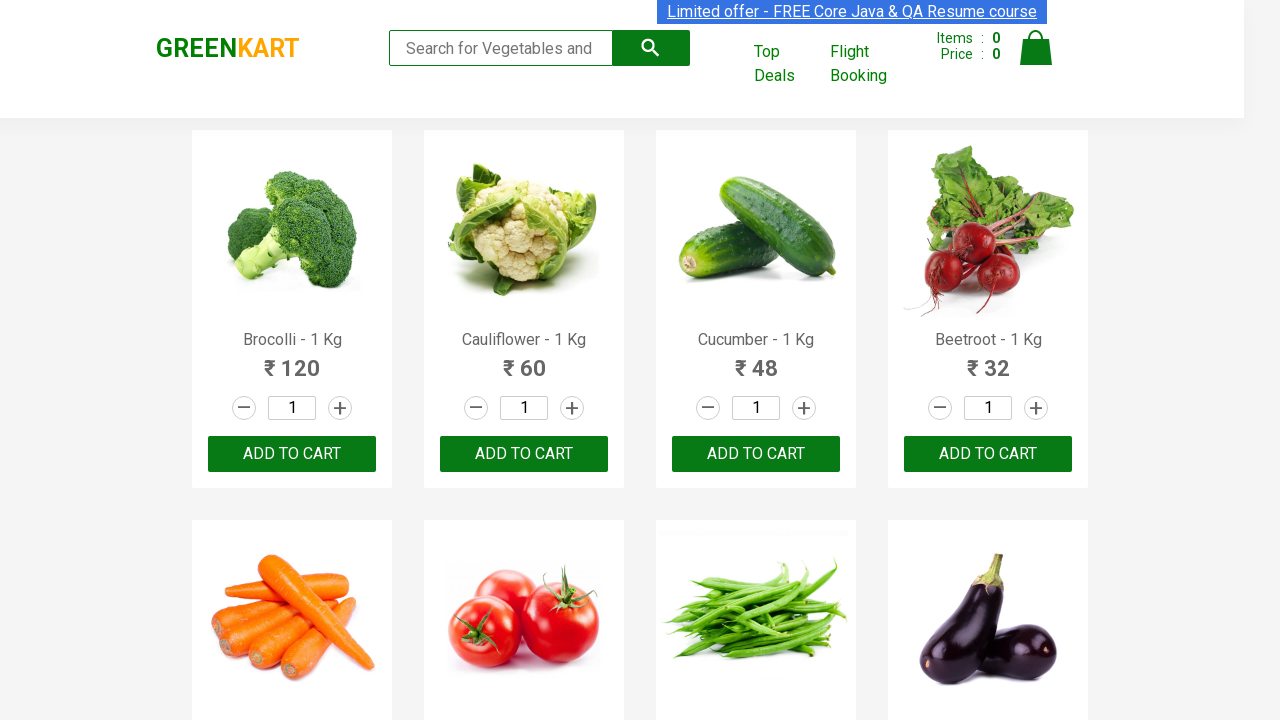

Retrieved all product elements from the page
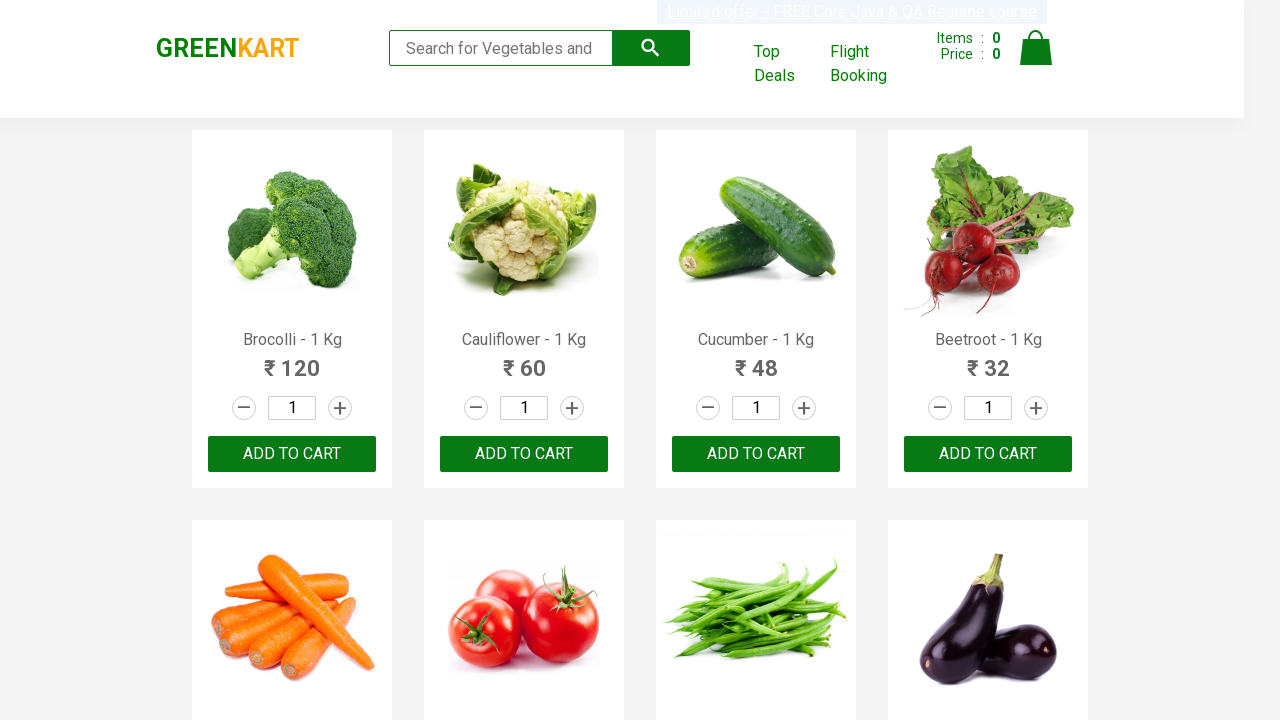

Added Brocolli to cart at (292, 454) on xpath=//div[@class='product-action']/button >> nth=0
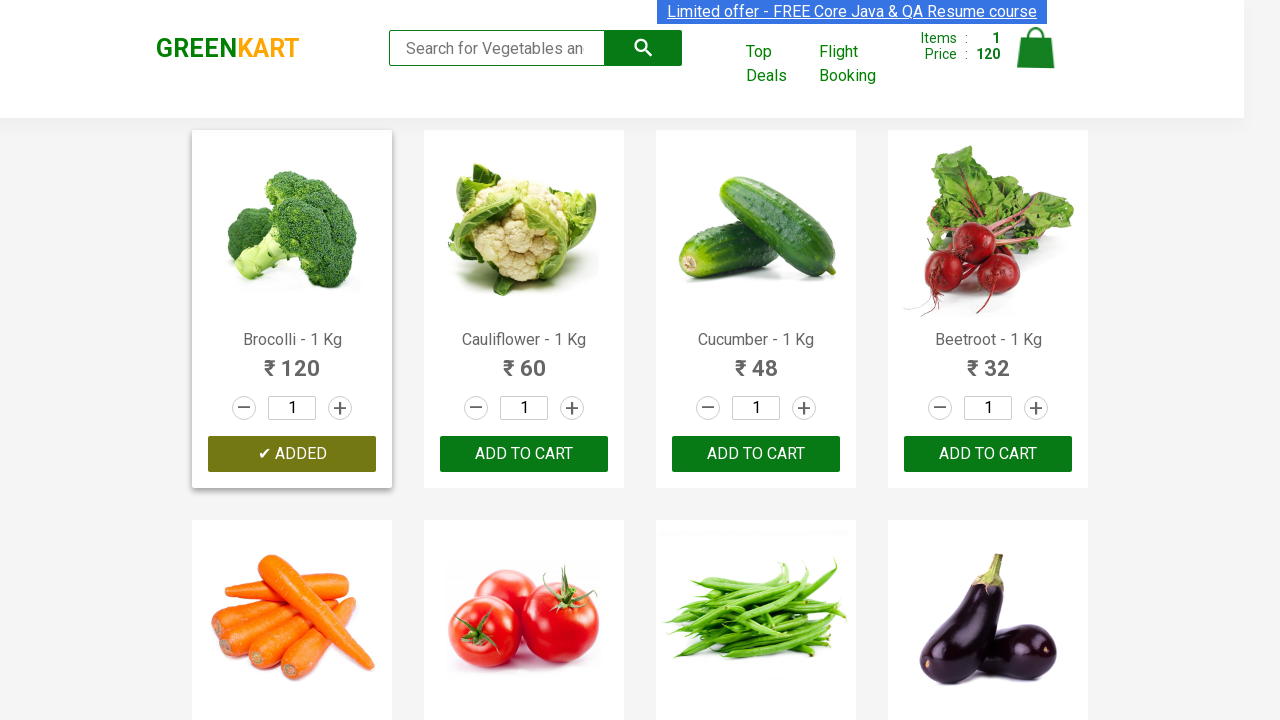

Added Cucumber to cart at (756, 454) on xpath=//div[@class='product-action']/button >> nth=2
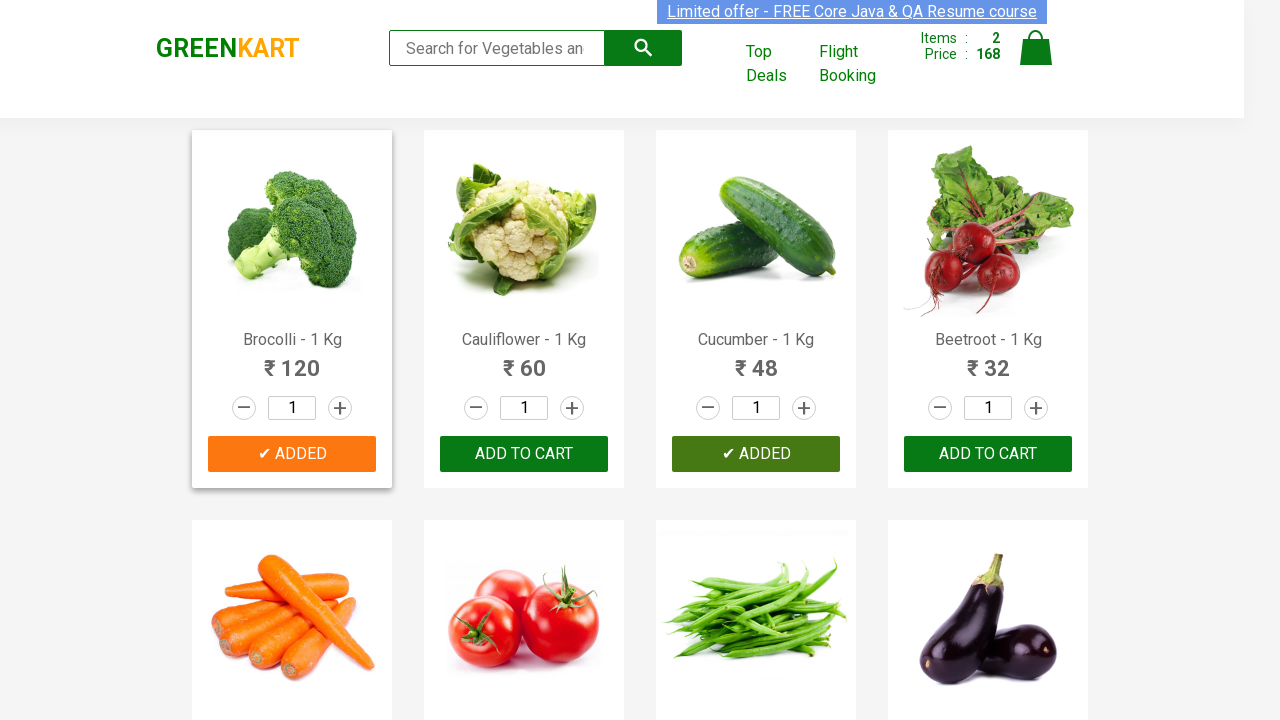

Added Carrot to cart at (292, 360) on xpath=//div[@class='product-action']/button >> nth=4
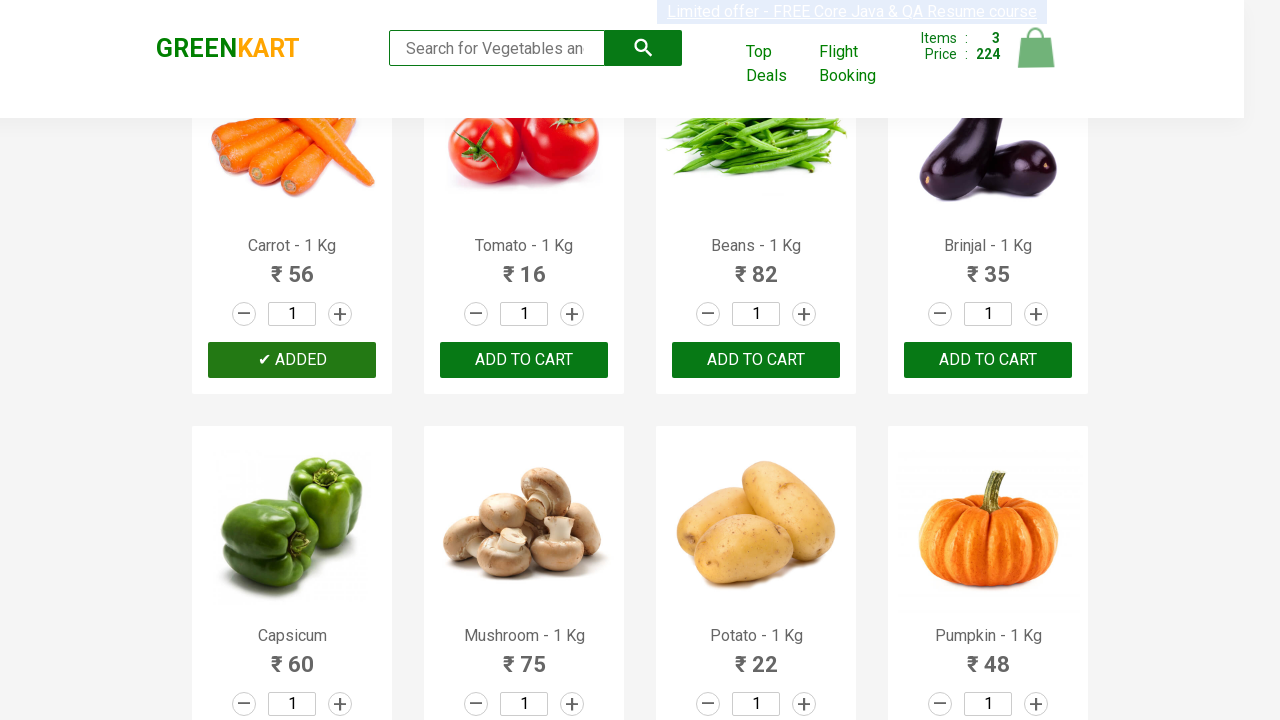

Clicked on cart icon to view cart at (1036, 48) on img[alt='Cart']
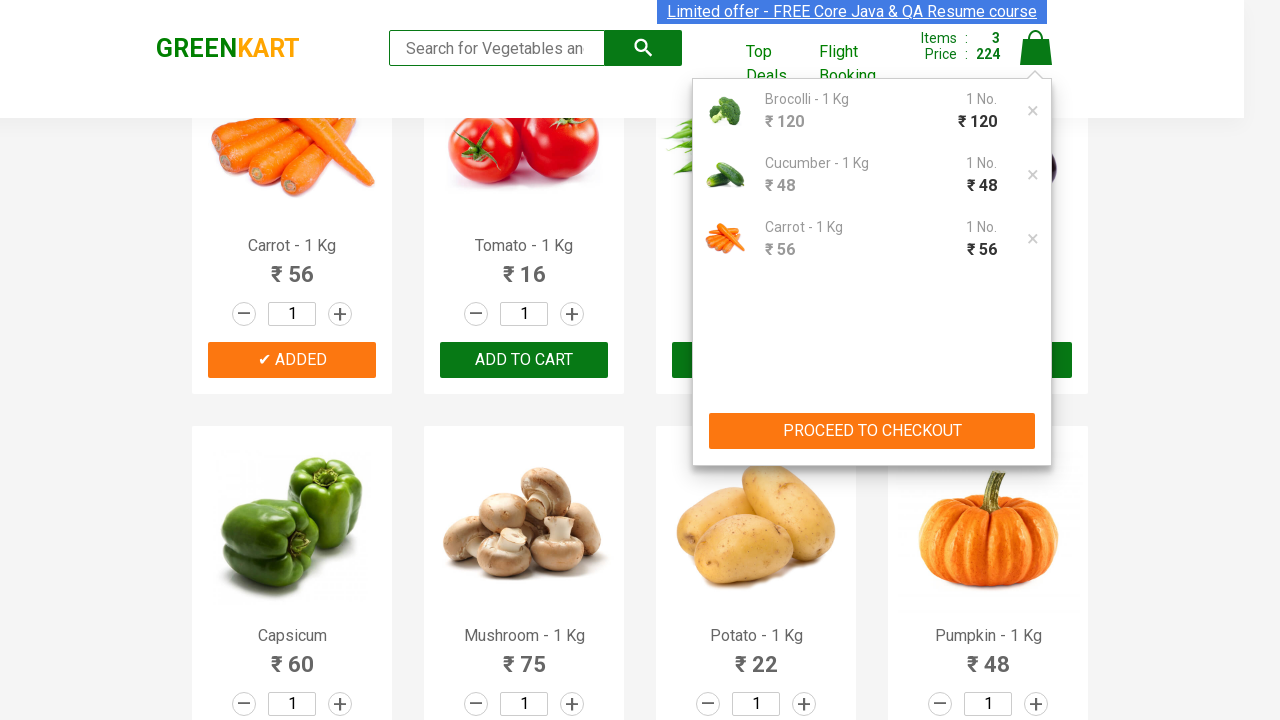

Clicked proceed to checkout button at (872, 431) on div[class='cart-preview active'] button[type='button']
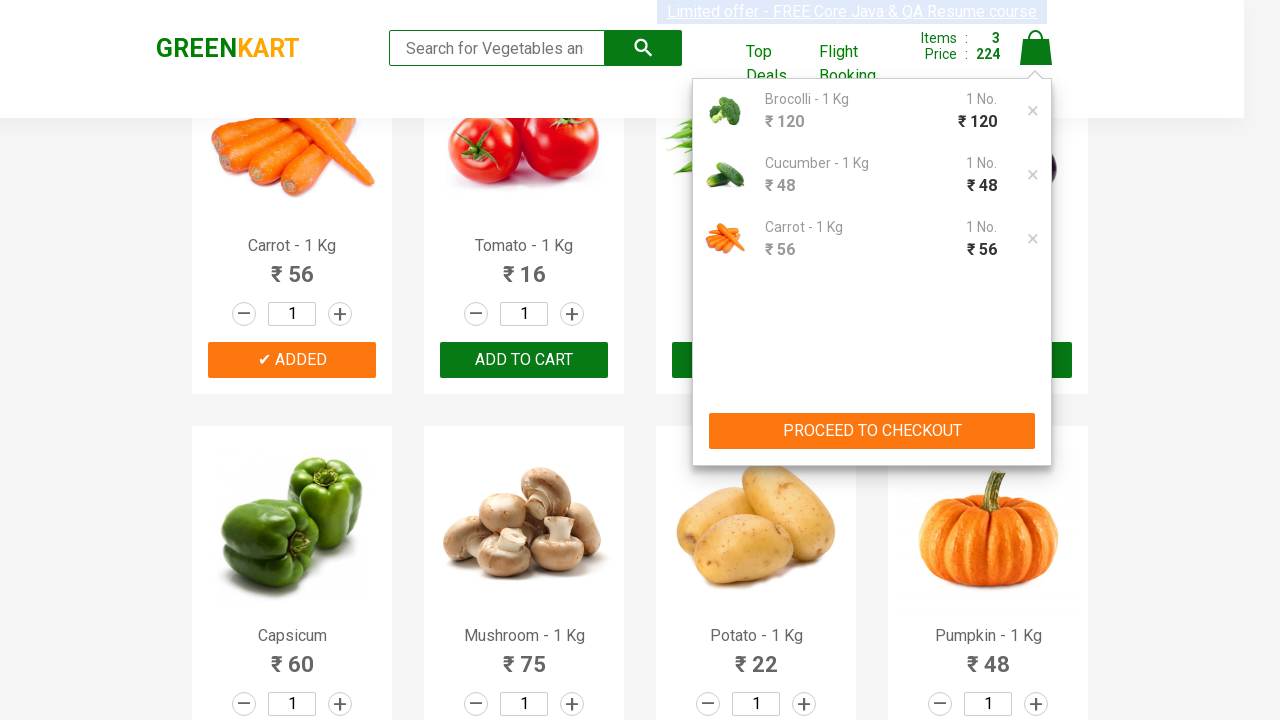

Waited for promo code input field to appear
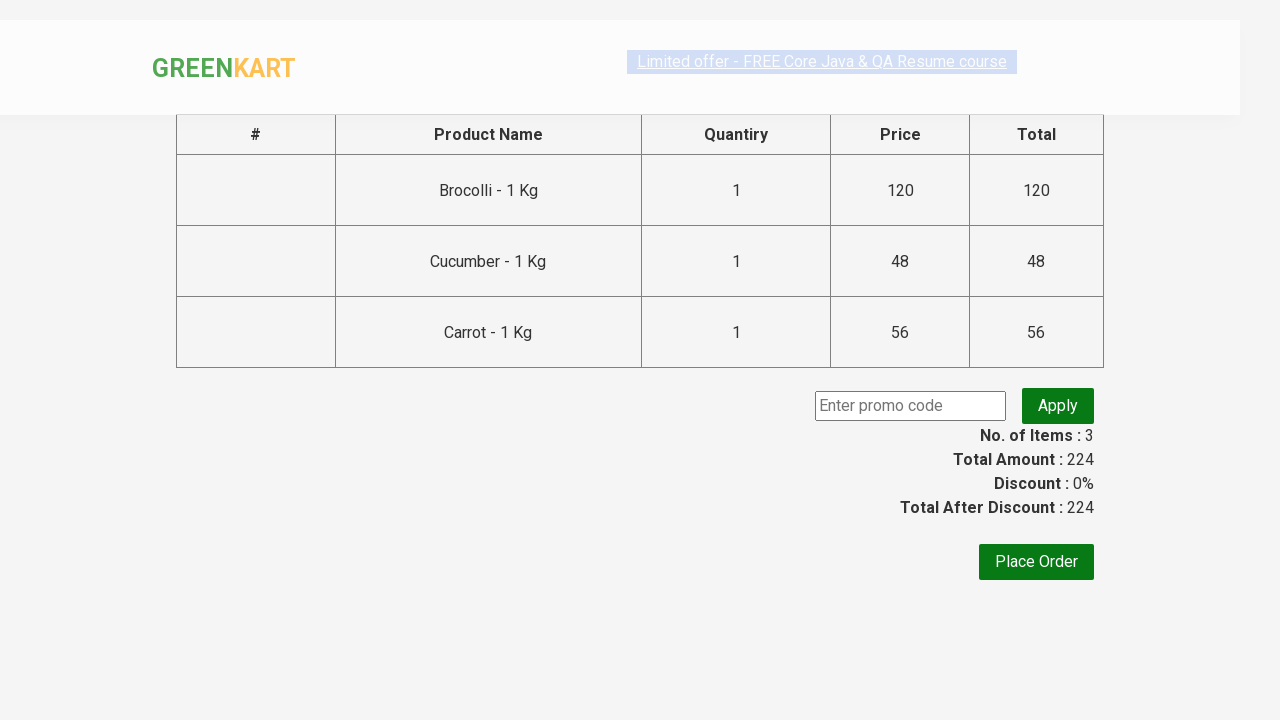

Entered promo code 'rahulshettyacademy' on input.promoCode
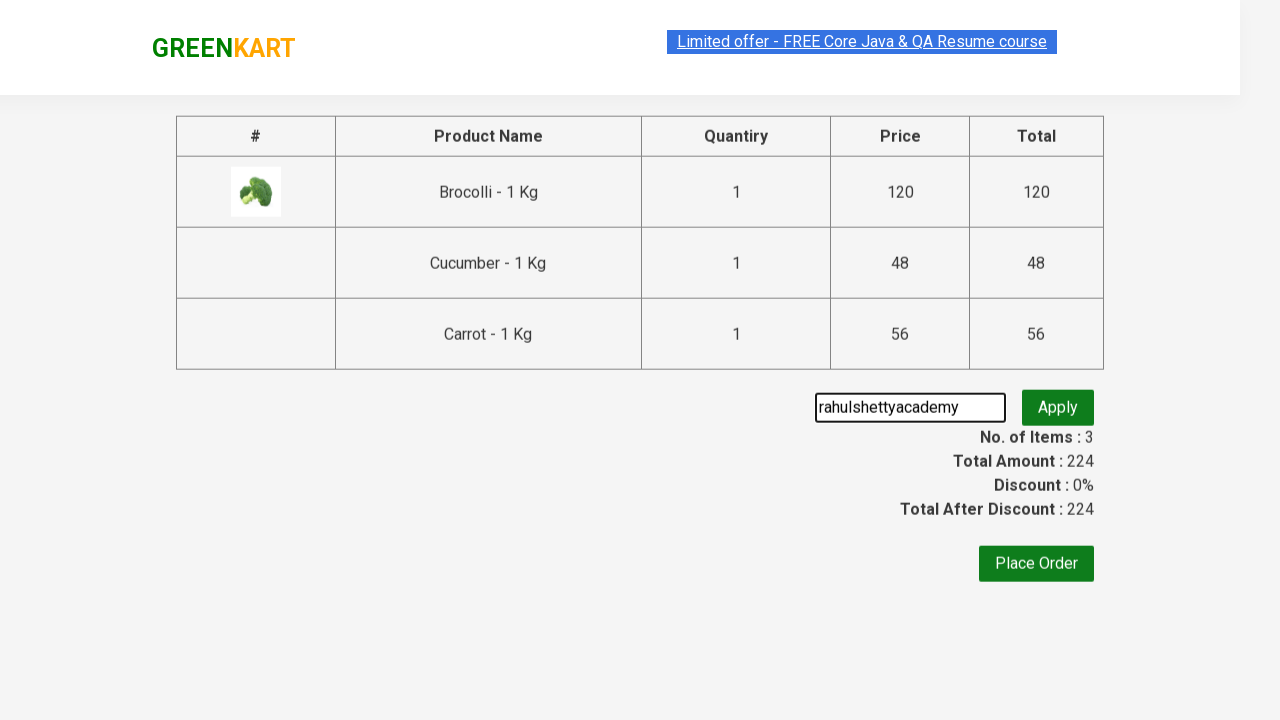

Clicked apply promo button at (1058, 406) on xpath=//button[@class='promoBtn']
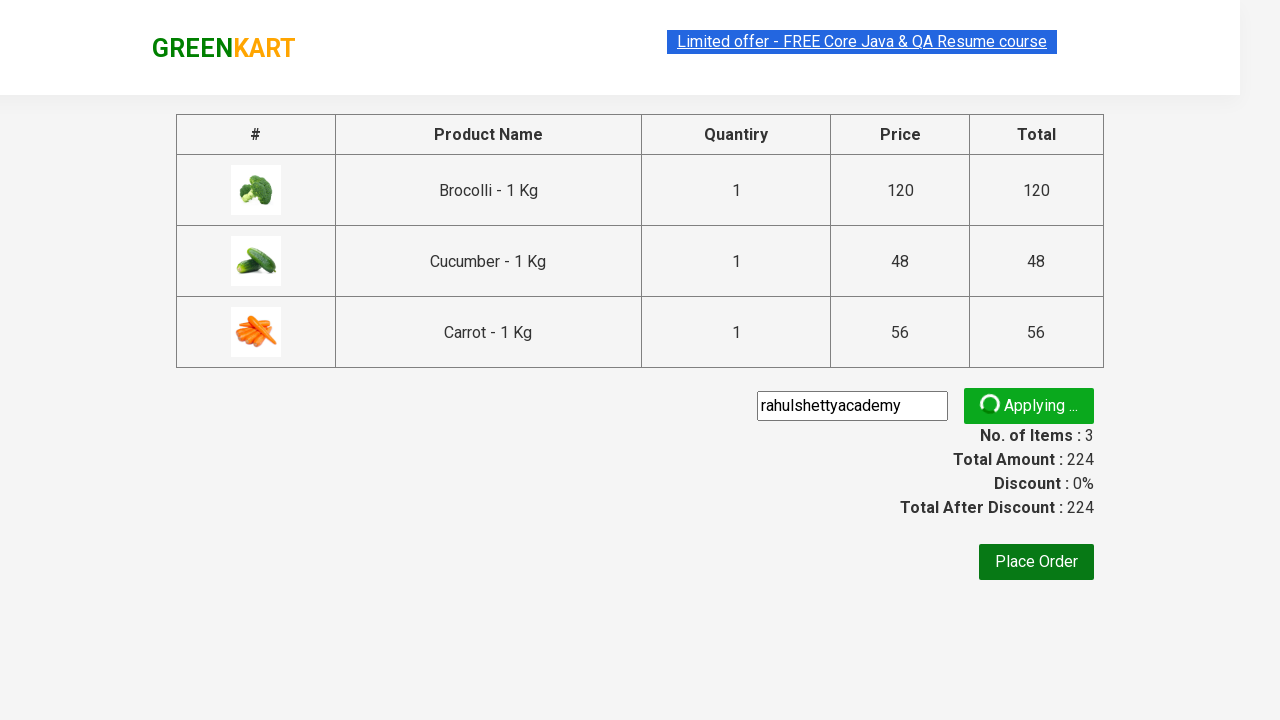

Promo code applied successfully and discount message displayed
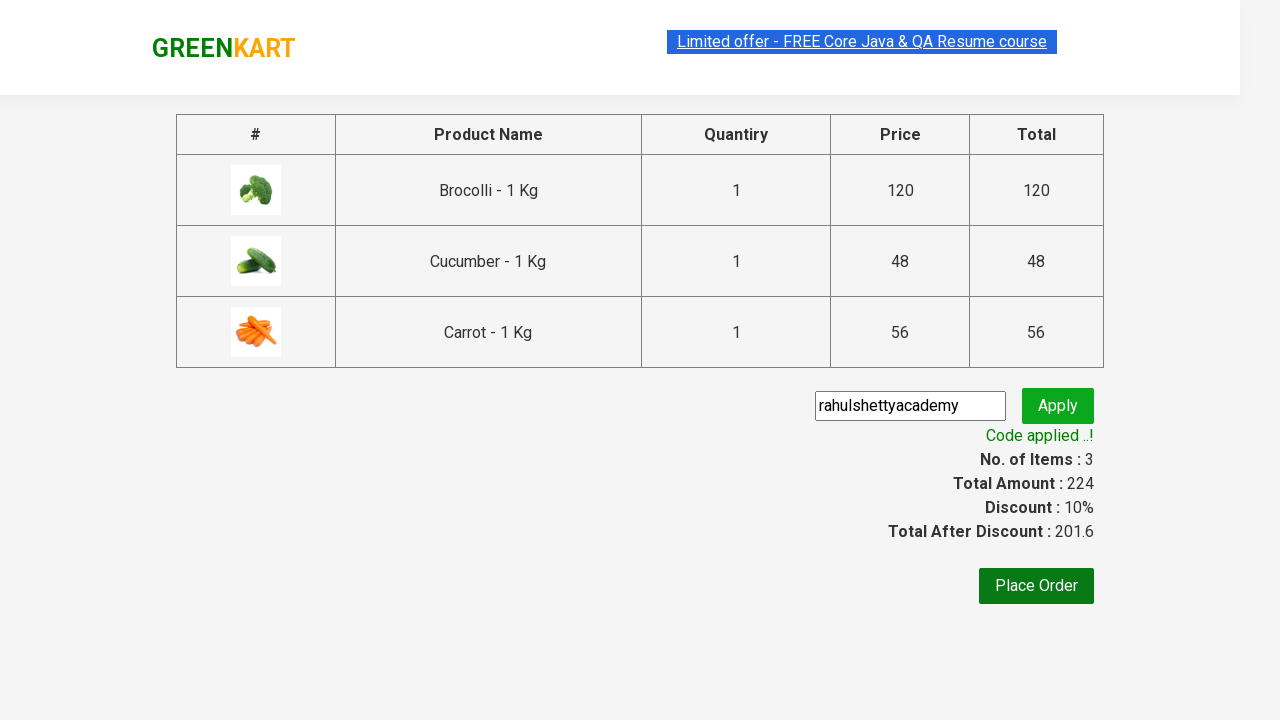

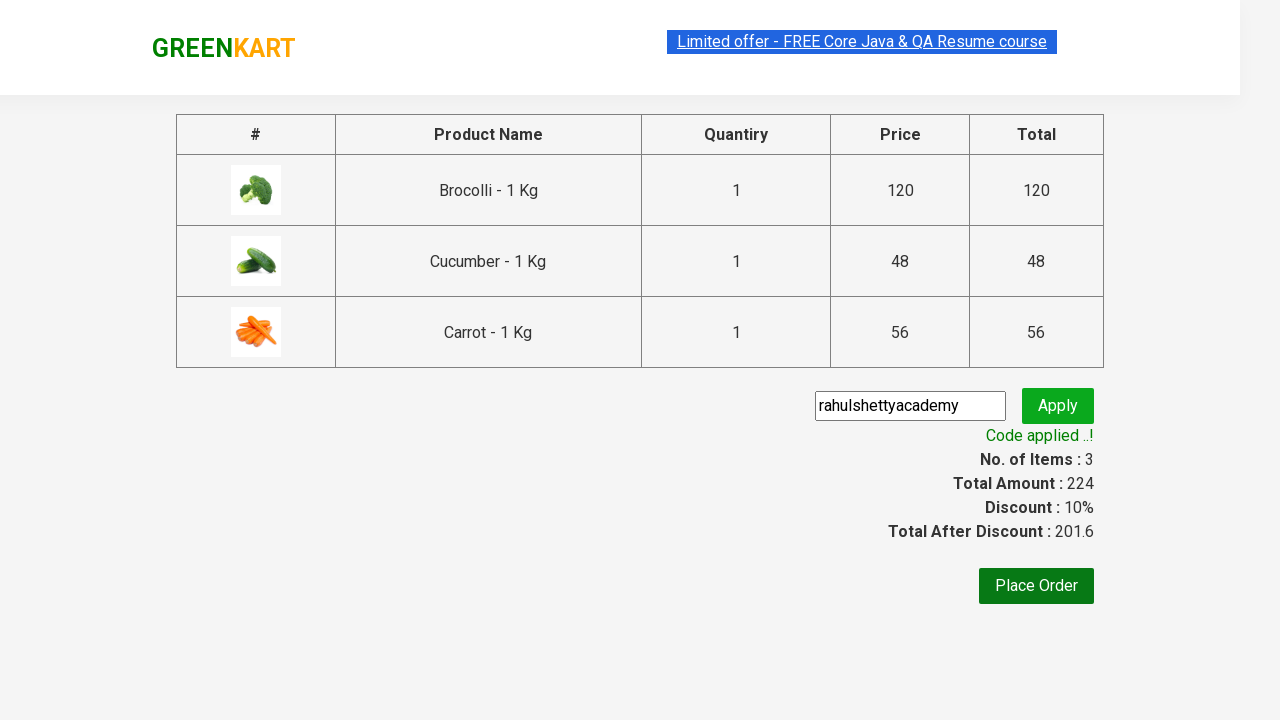